Tests form validation with negative year value, verifying date error appears

Starting URL: https://elenarivero.github.io/ejercicio3/index.html

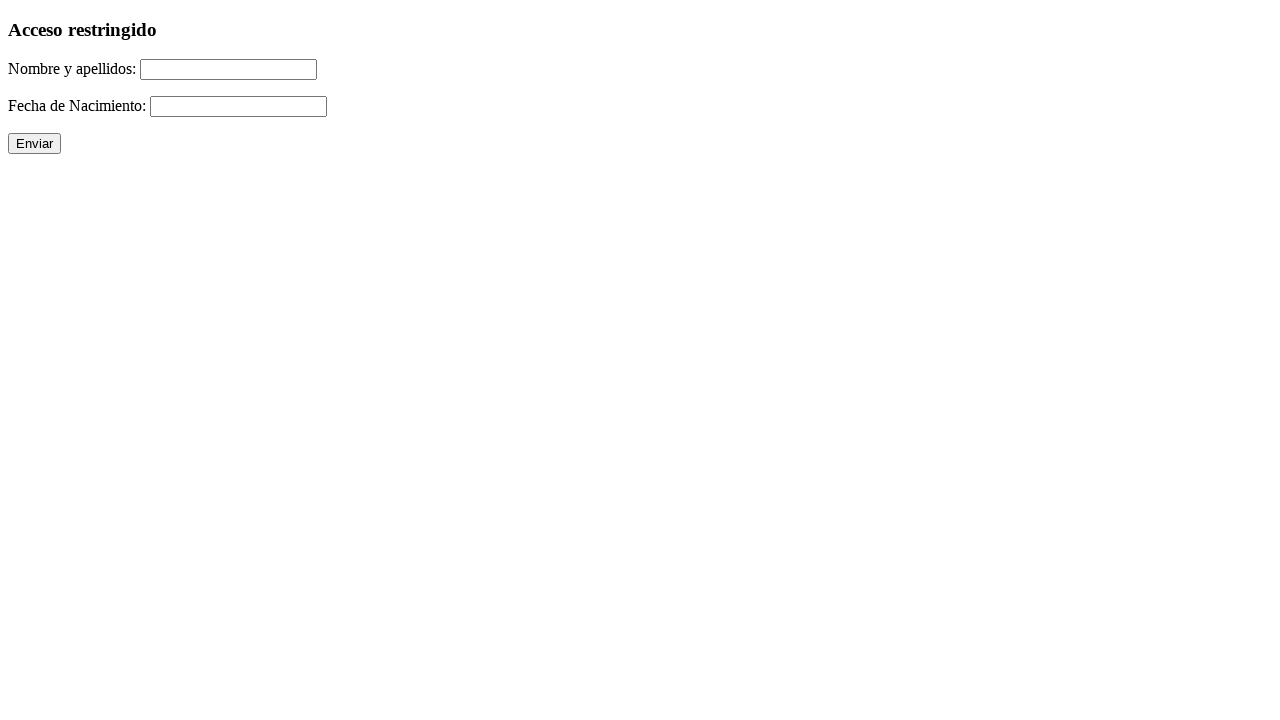

Filled name field with 'Raul Romera Pavon' on #nomap
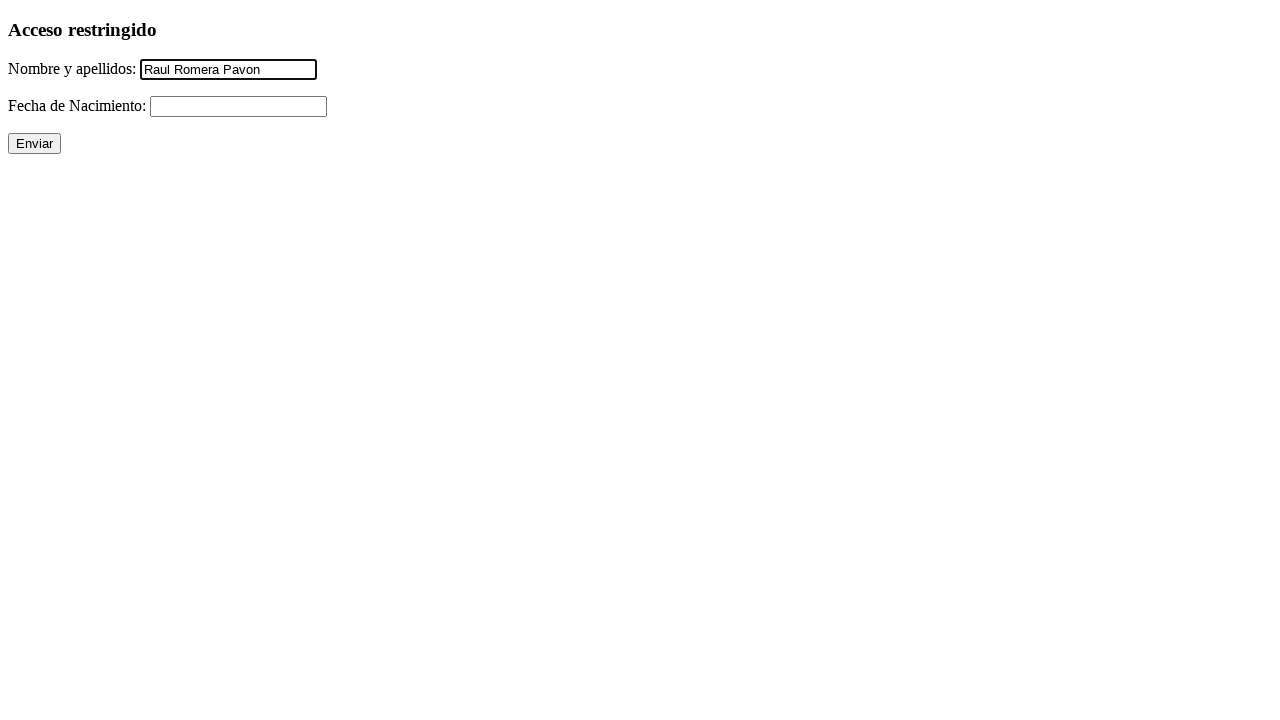

Filled date field with negative year value '31/12/-0001' on #fecha
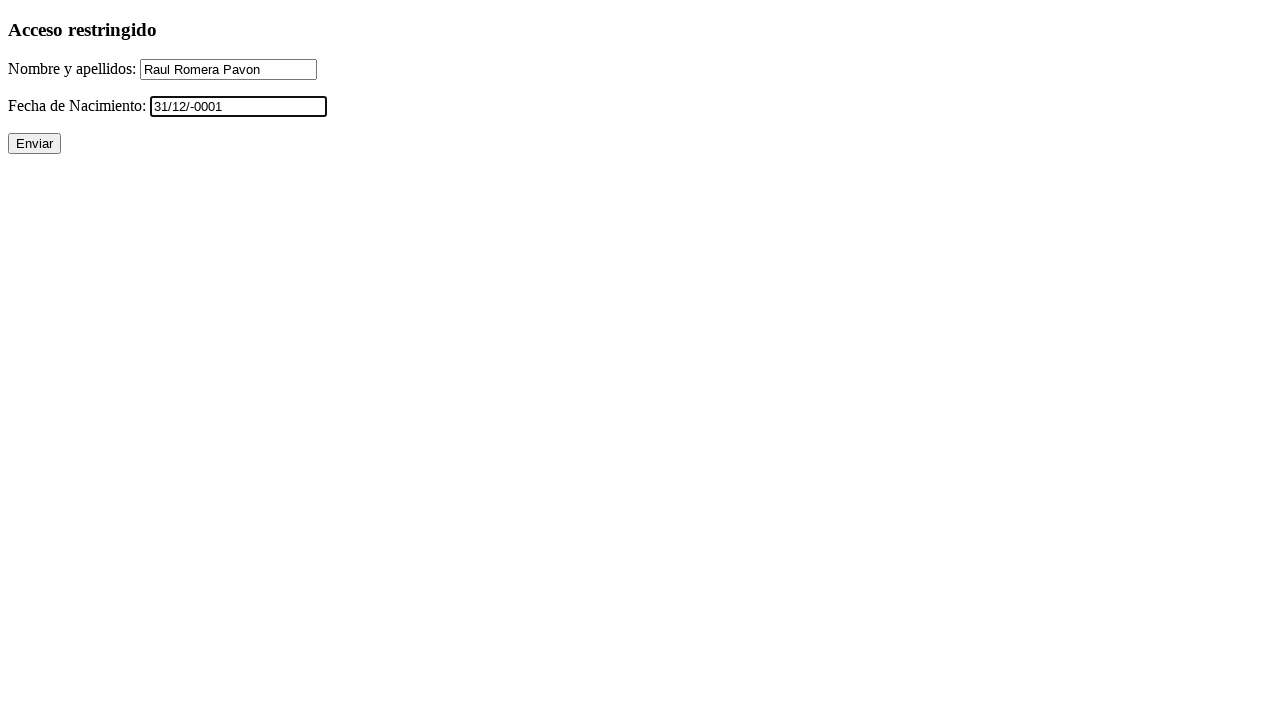

Clicked form submit button at (34, 144) on xpath=//p/input[@type='submit']
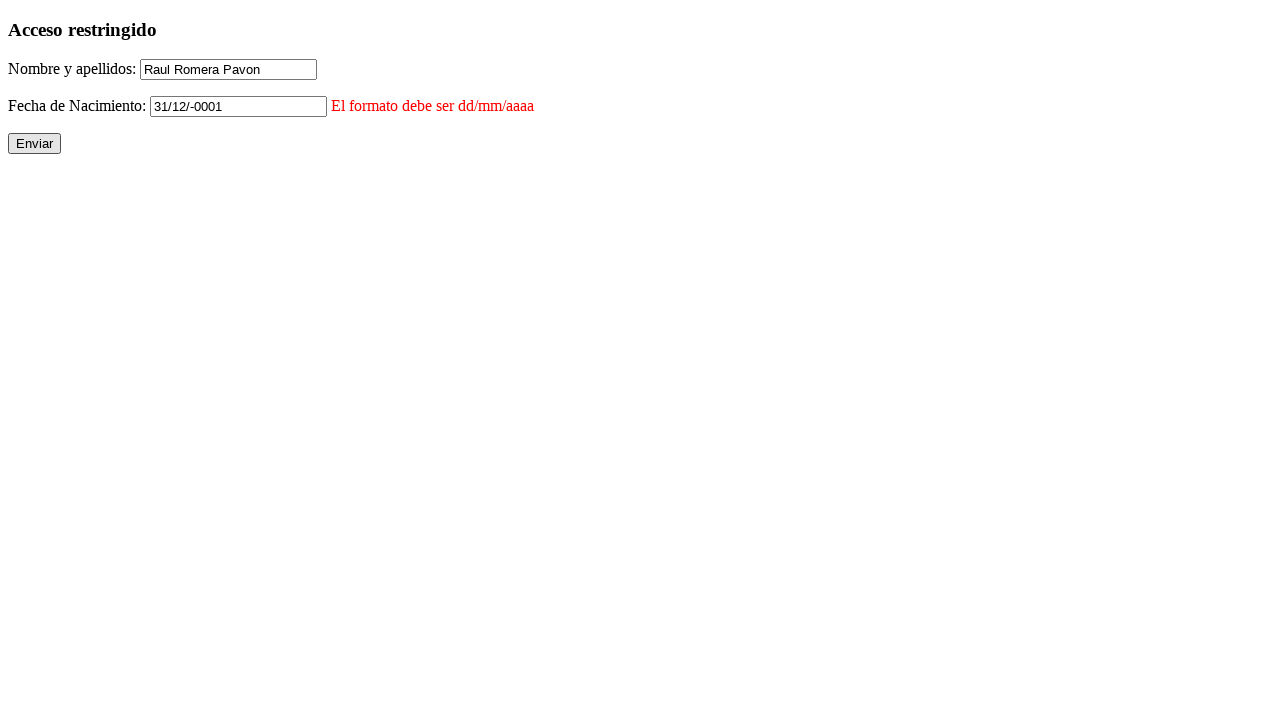

Date error message appeared on form
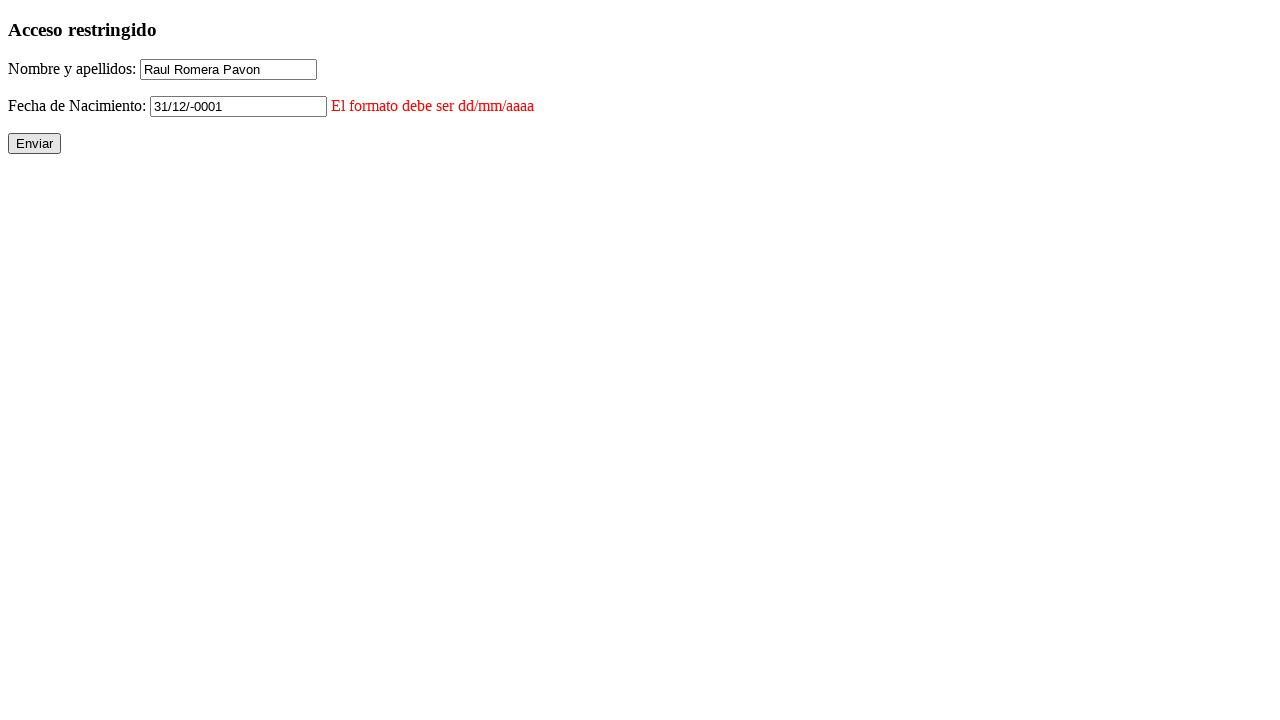

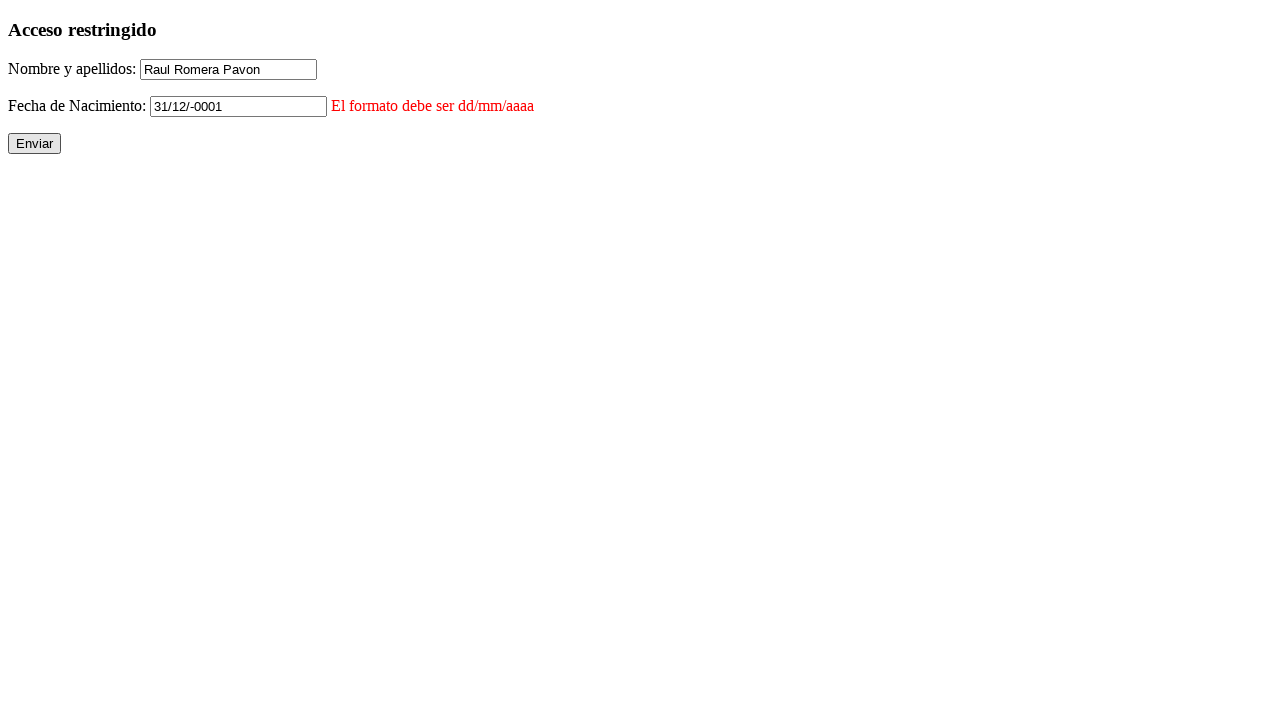